Navigates to OrangeHRM demo page, clicks on the "OrangeHRM, Inc" link (company footer link) which opens a new window, and handles multiple browser windows.

Starting URL: https://opensource-demo.orangehrmlive.com/web/index.php/auth/login

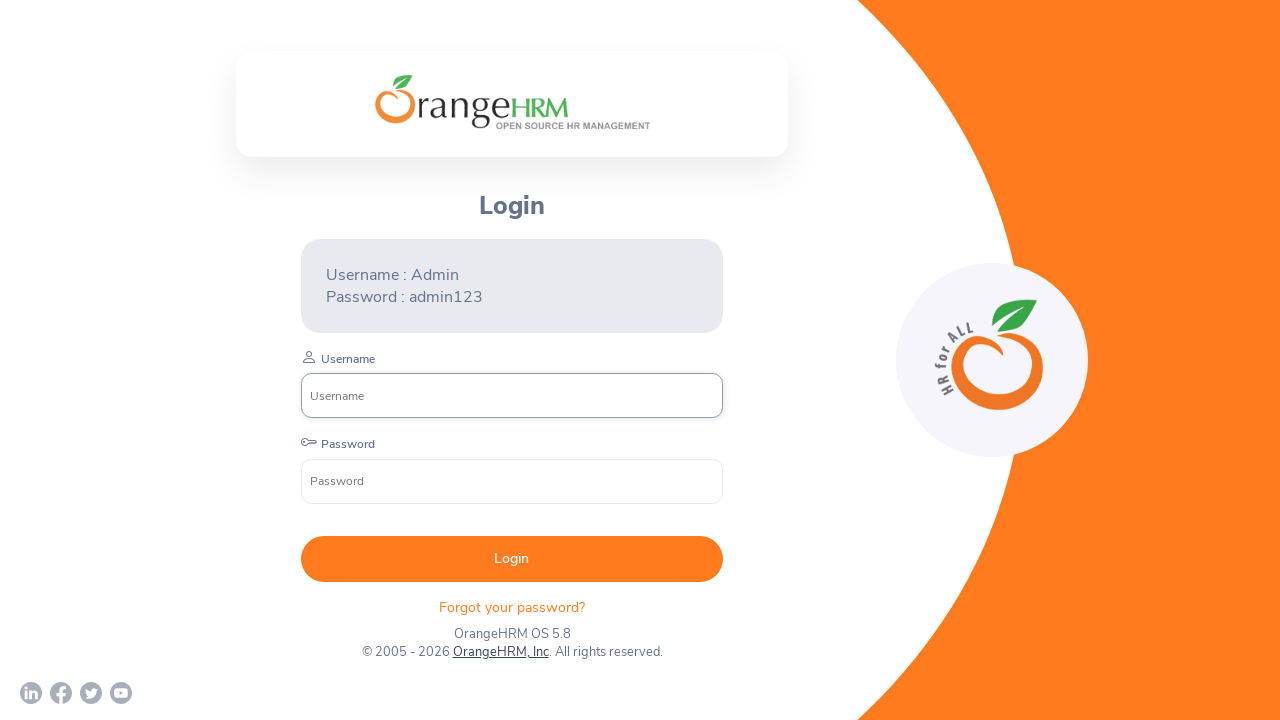

Waited for OrangeHRM login page to load (networkidle)
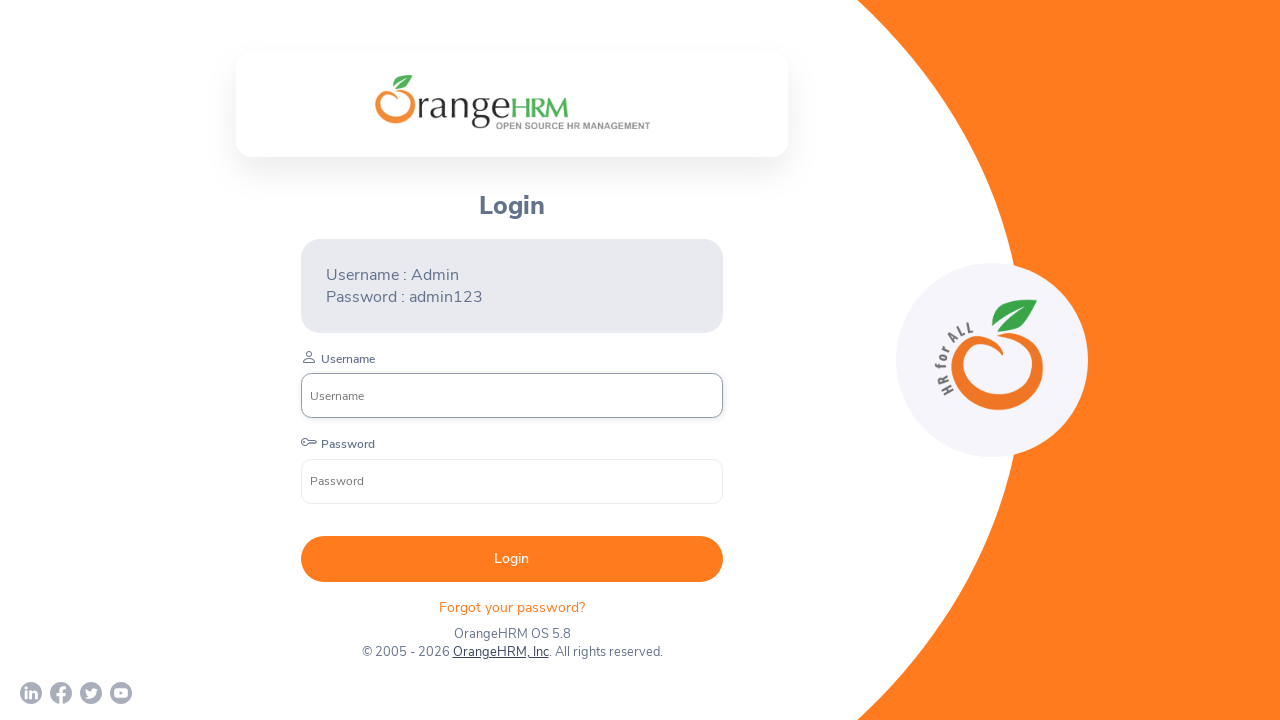

Clicked on 'OrangeHRM, Inc' footer link to open new window at (500, 652) on text=OrangeHRM, Inc
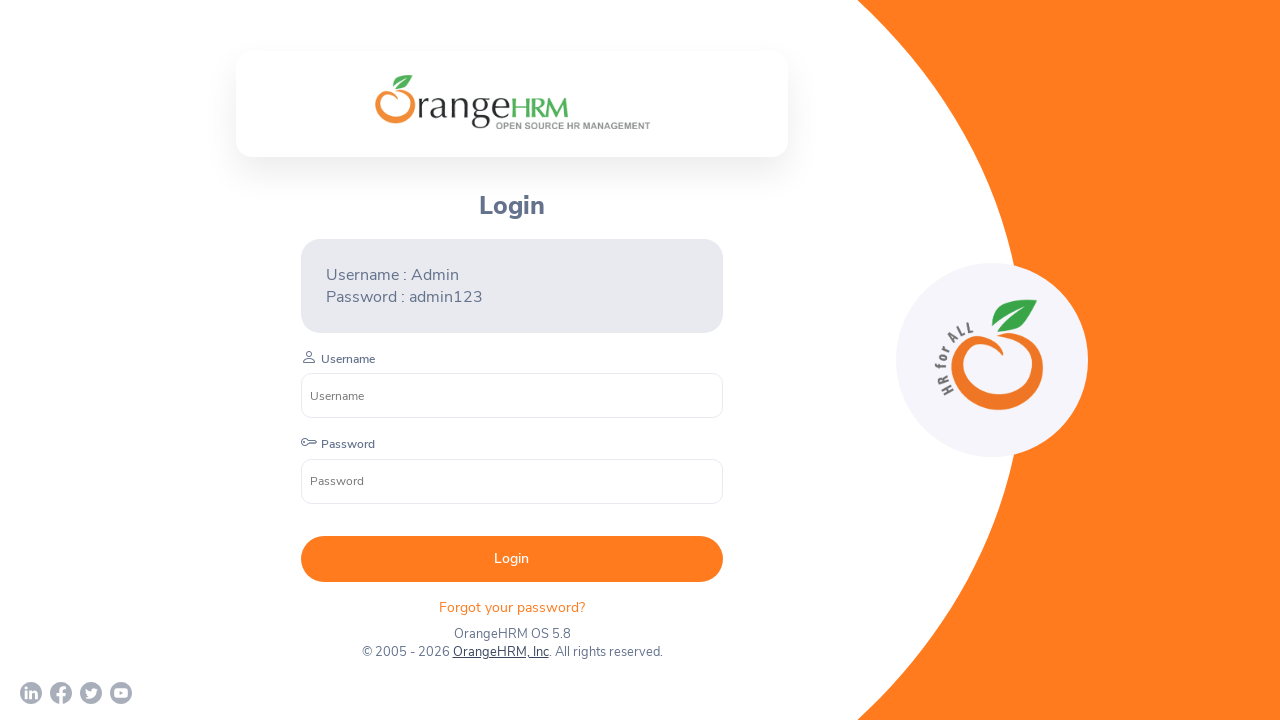

Retrieved new page object from context
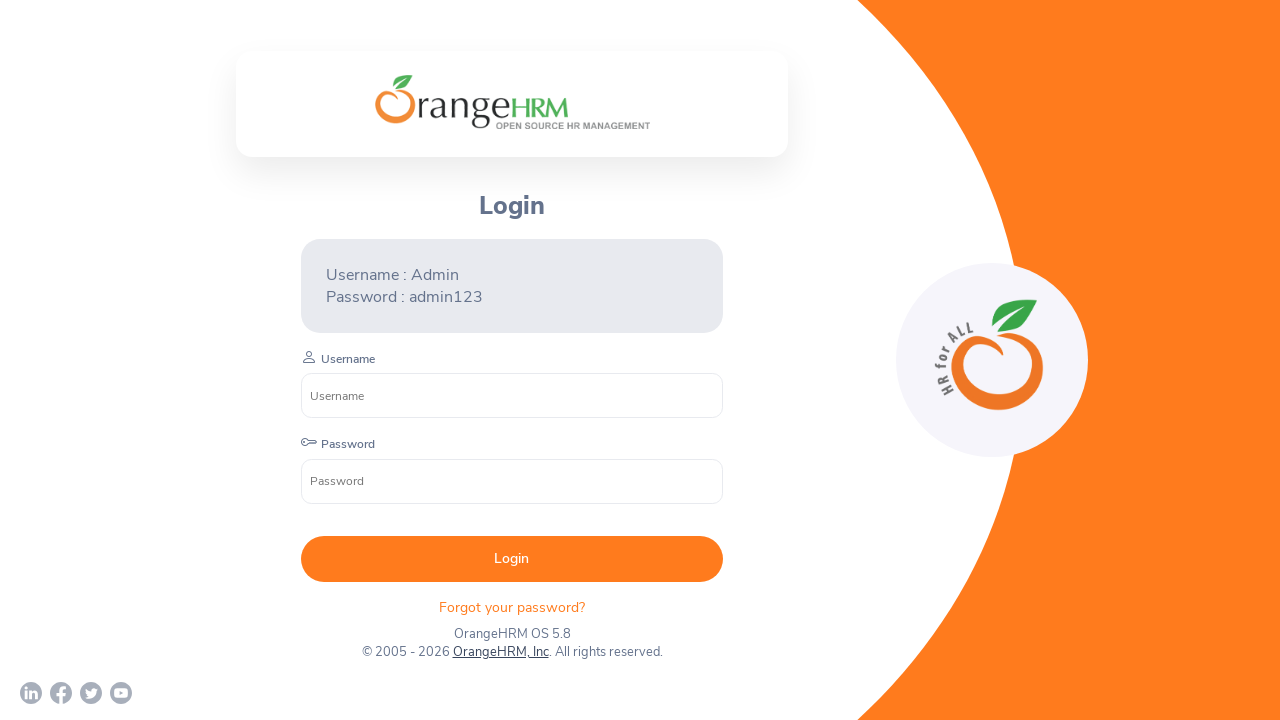

Waited for new page to load completely
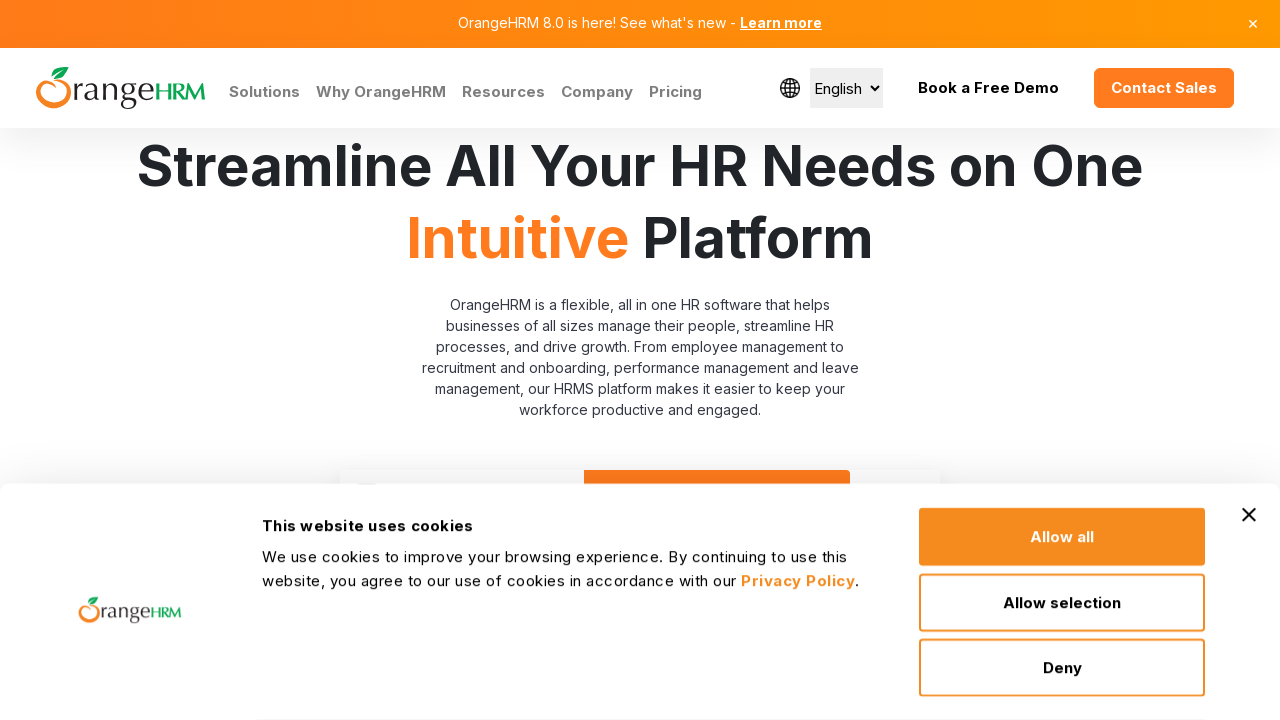

Retrieved all pages in browser context
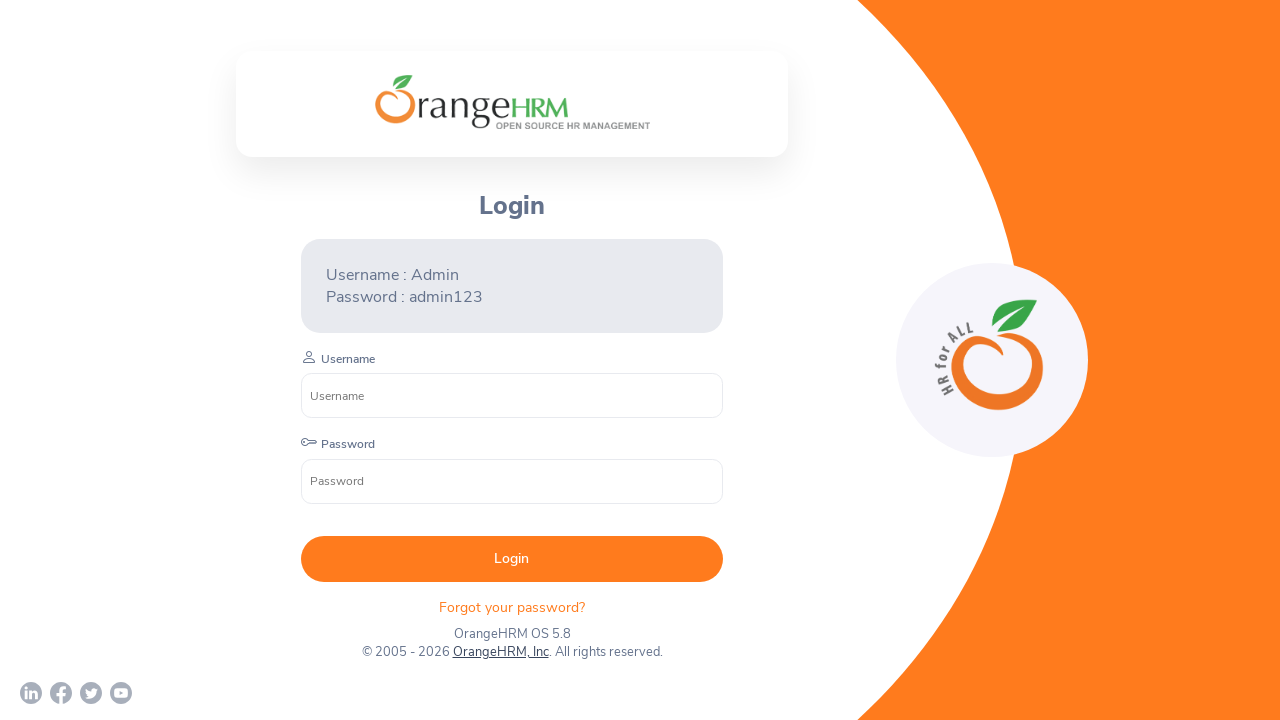

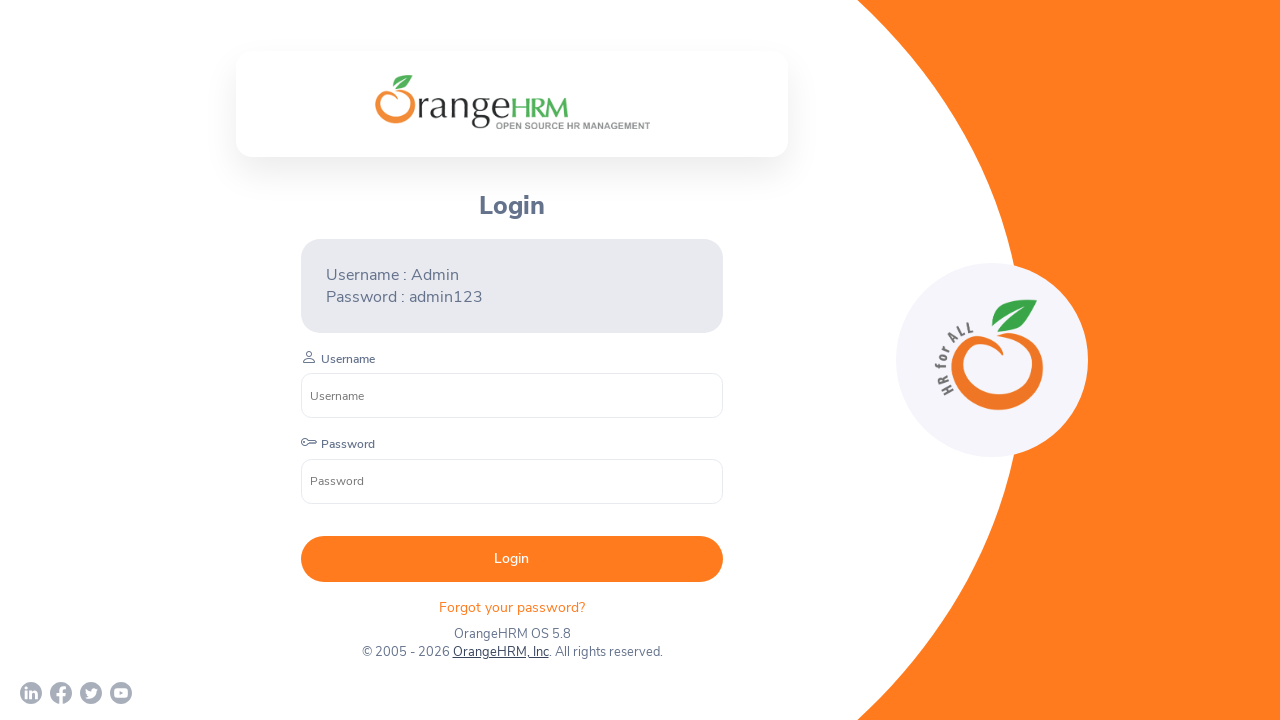